Navigates to practice page, hovers over a link element, and scrolls up using keyboard

Starting URL: https://practice.cydeo.com

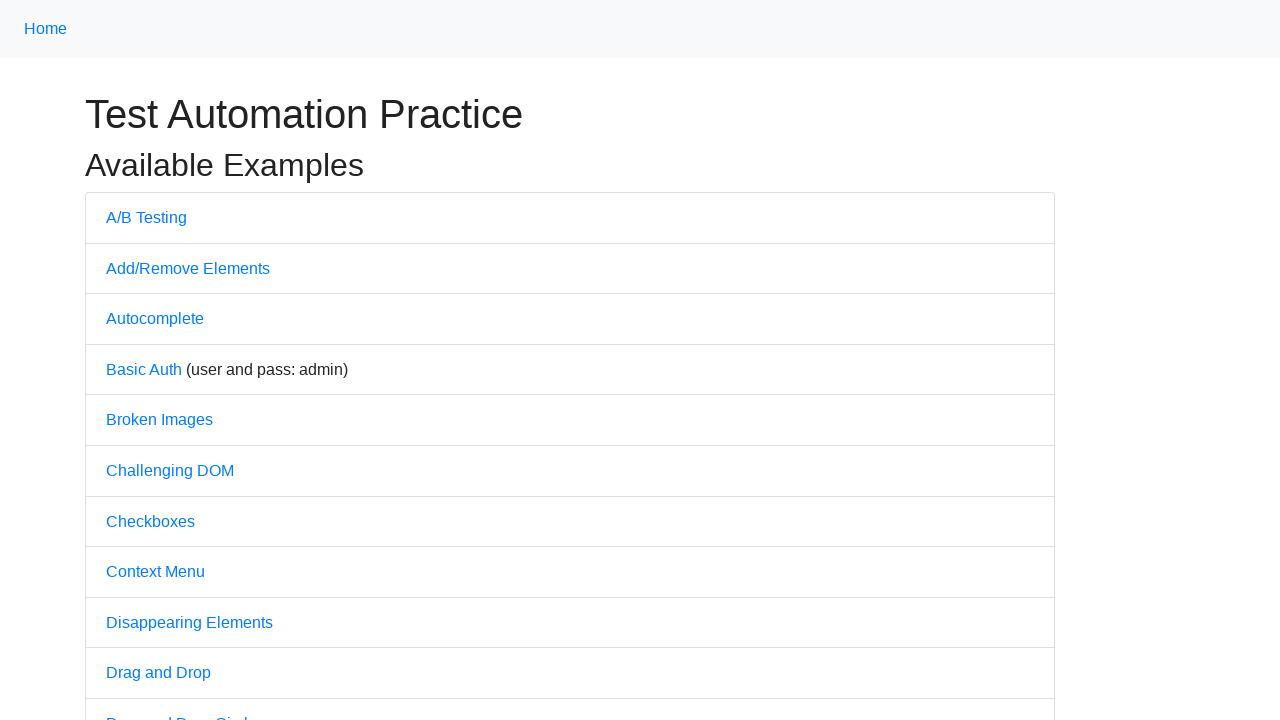

Navigated to practice page at https://practice.cydeo.com
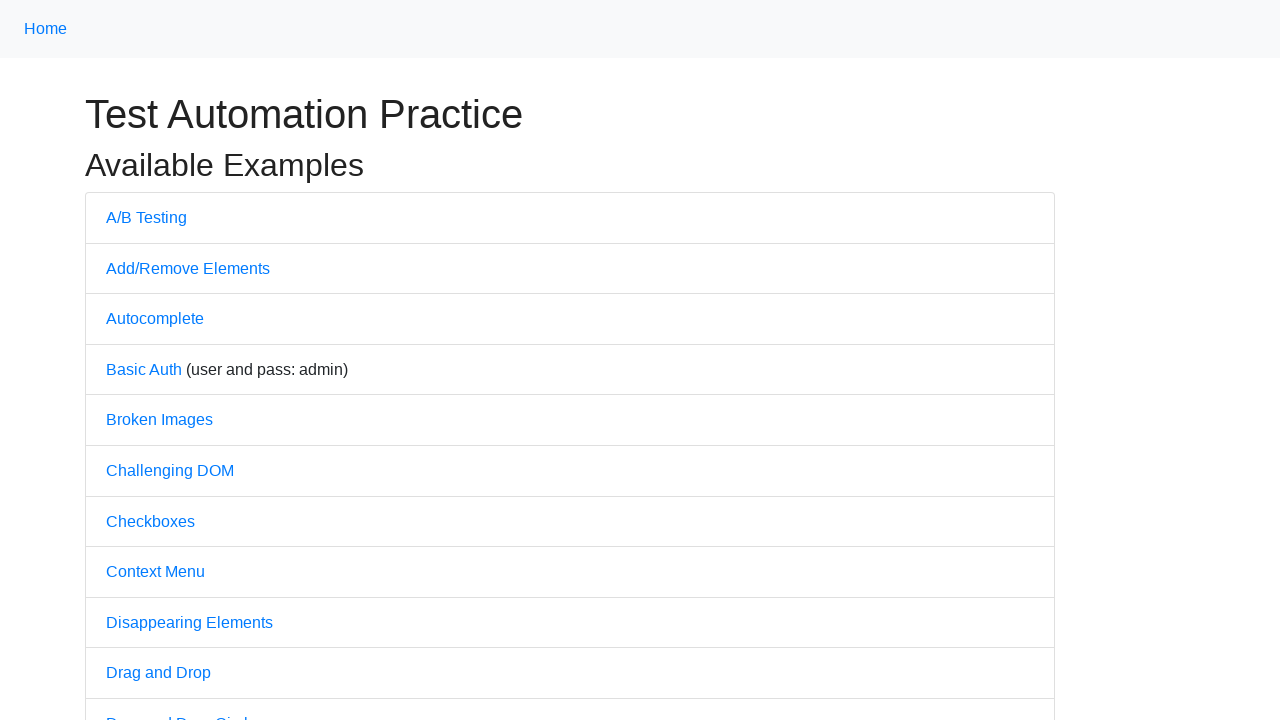

Located CYDEO link element
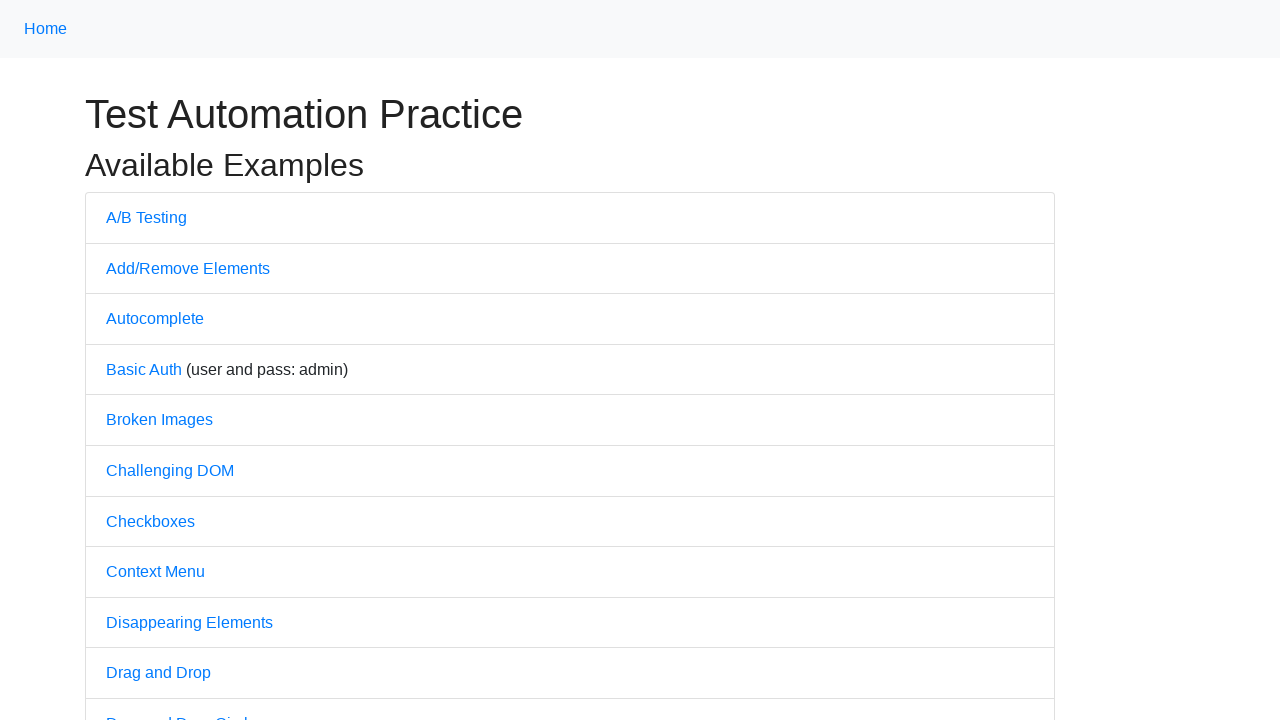

Hovered over CYDEO link at (614, 707) on a:has-text('CYDEO')
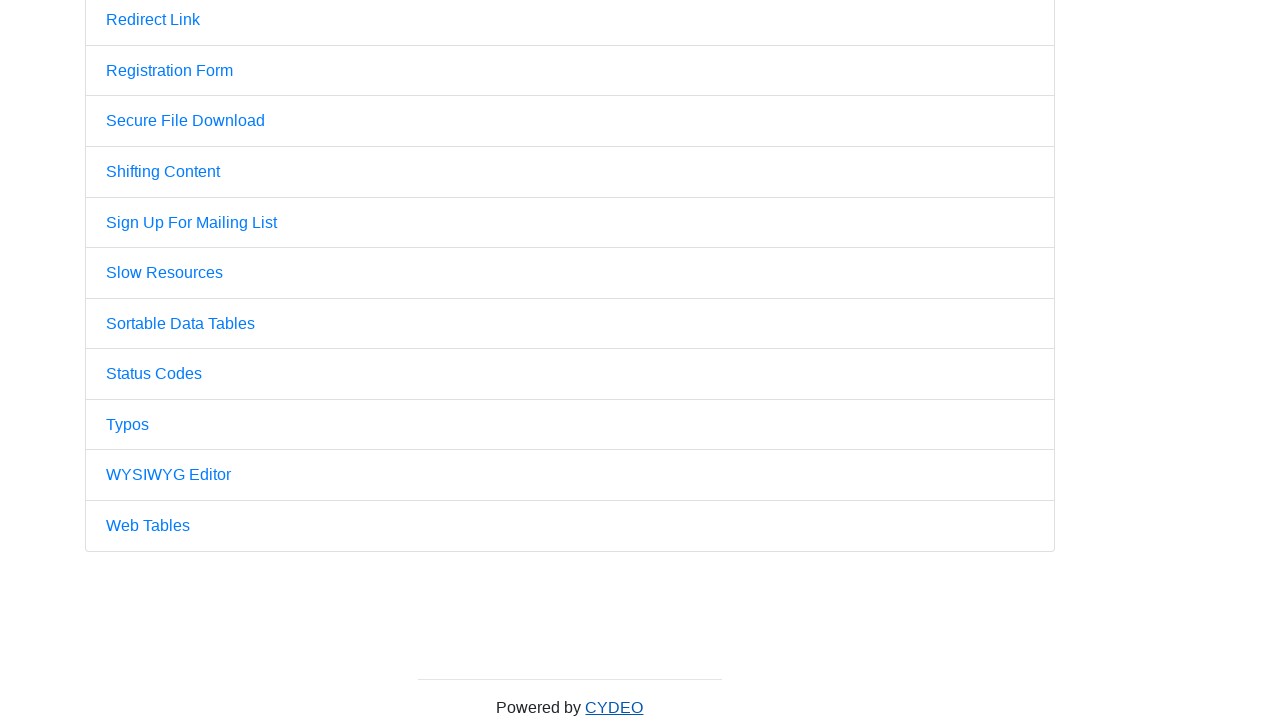

Scrolled up using PAGE_UP keyboard key
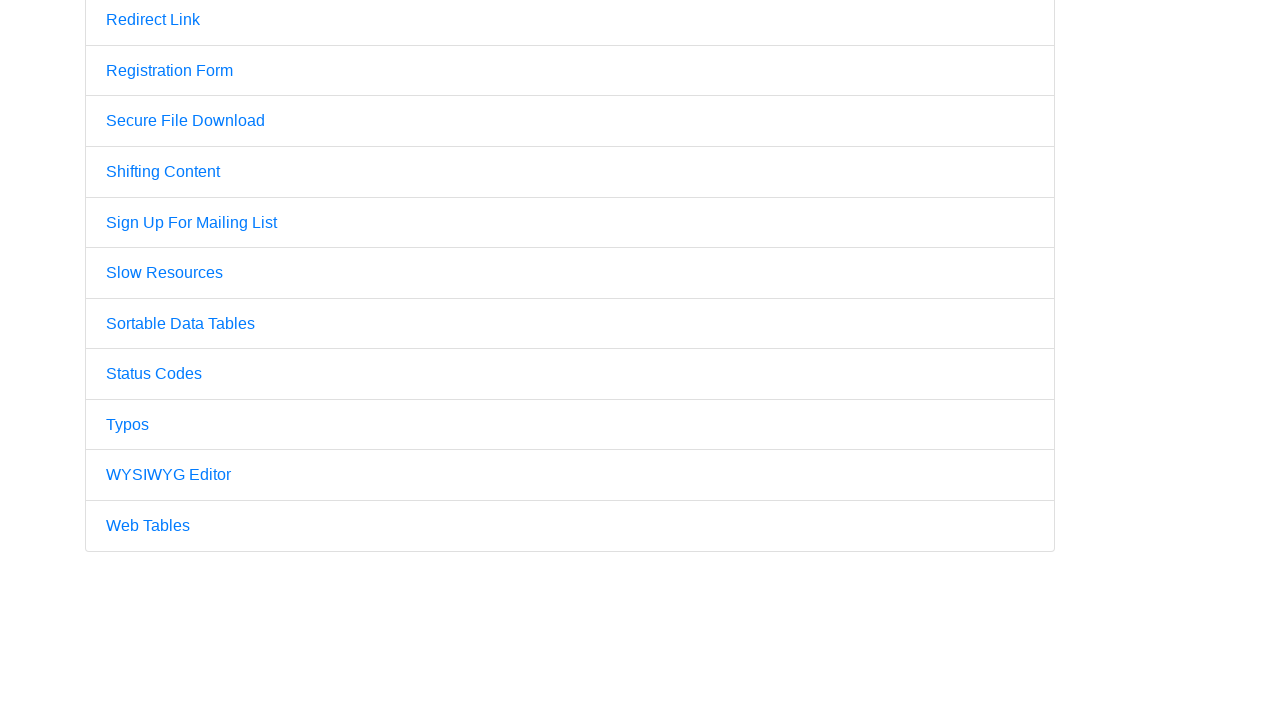

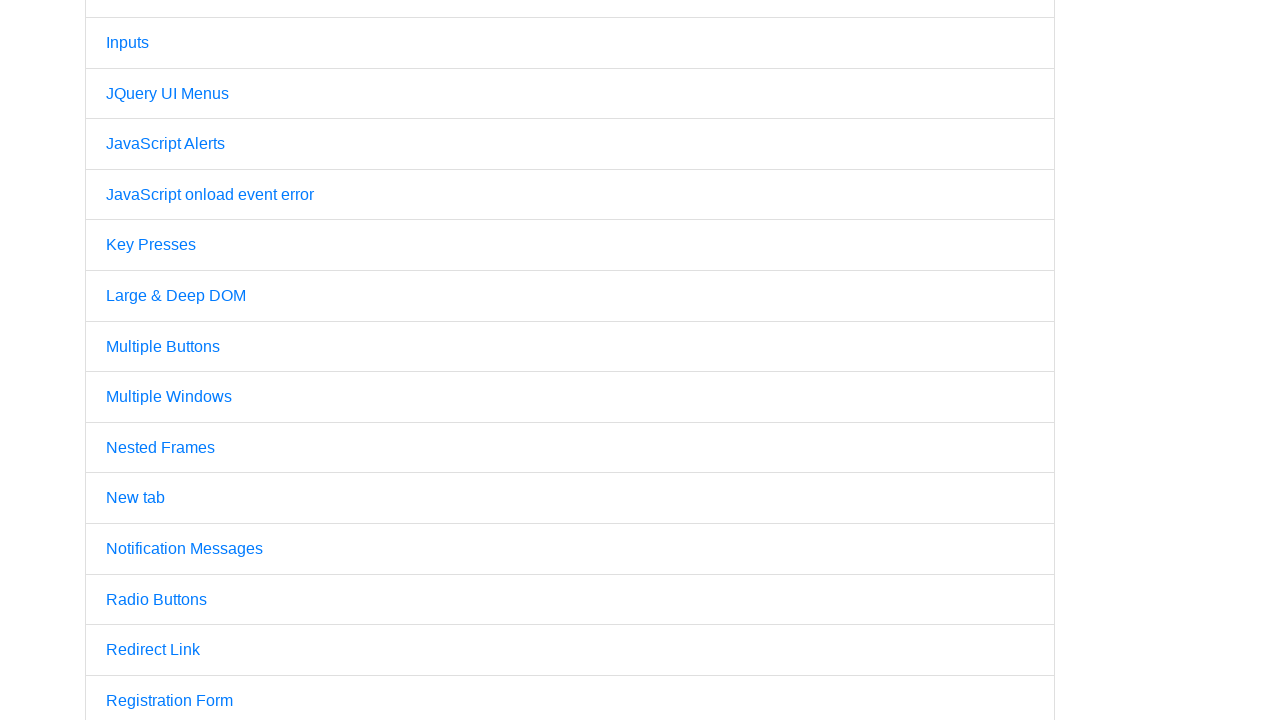